Tests the current address input field by entering an address, submitting the form, and verifying the output

Starting URL: http://demoqa.com/text-box

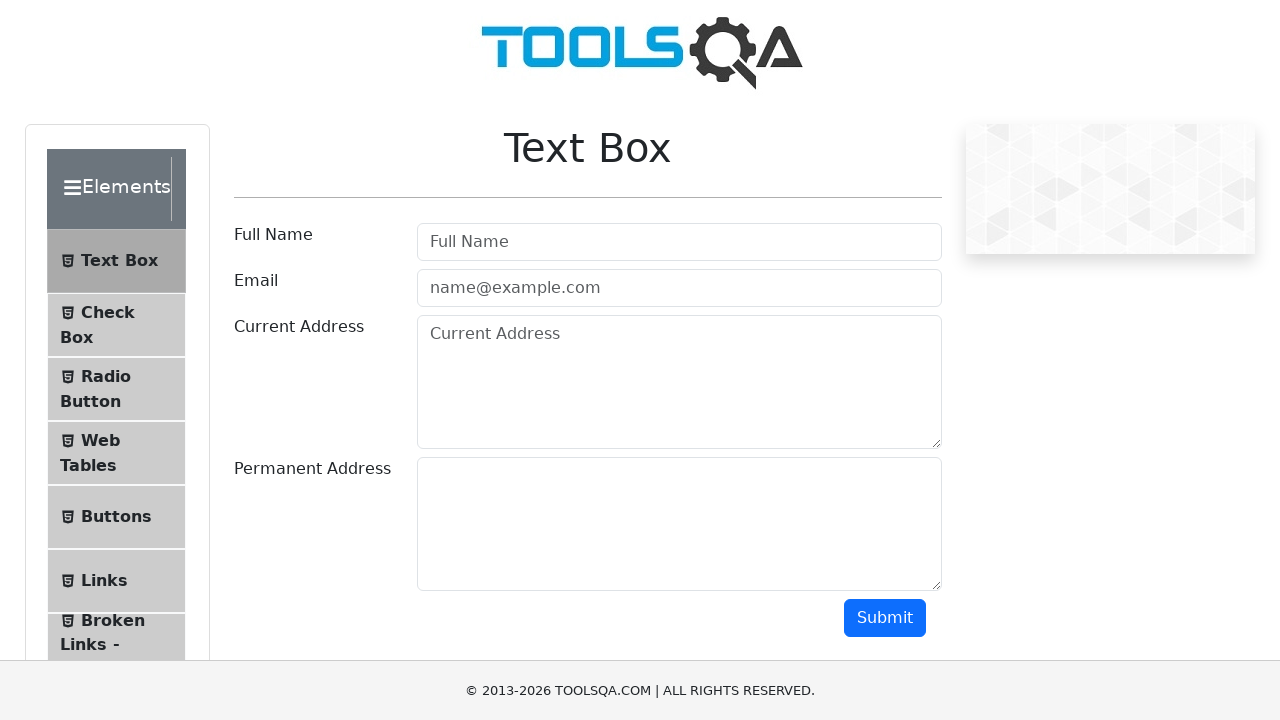

Filled current address field with 'Smolensko g.73' on textarea#currentAddress
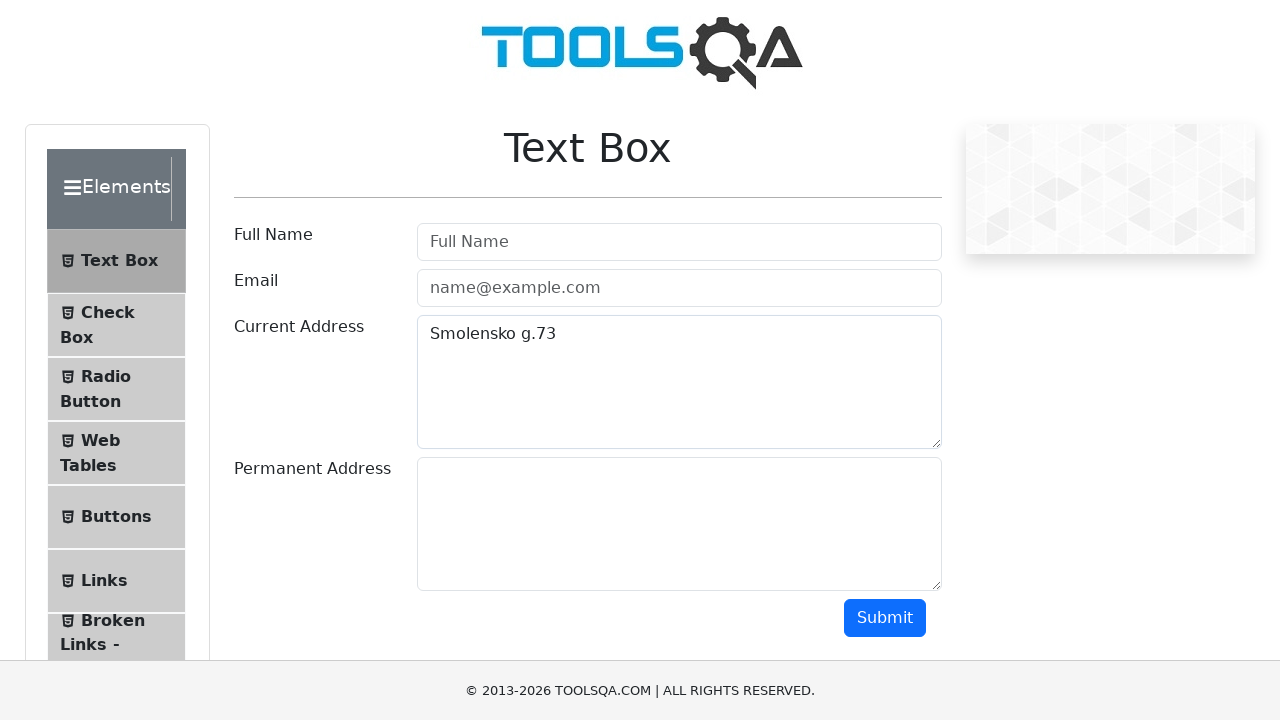

Clicked submit button to submit the form at (885, 618) on button#submit
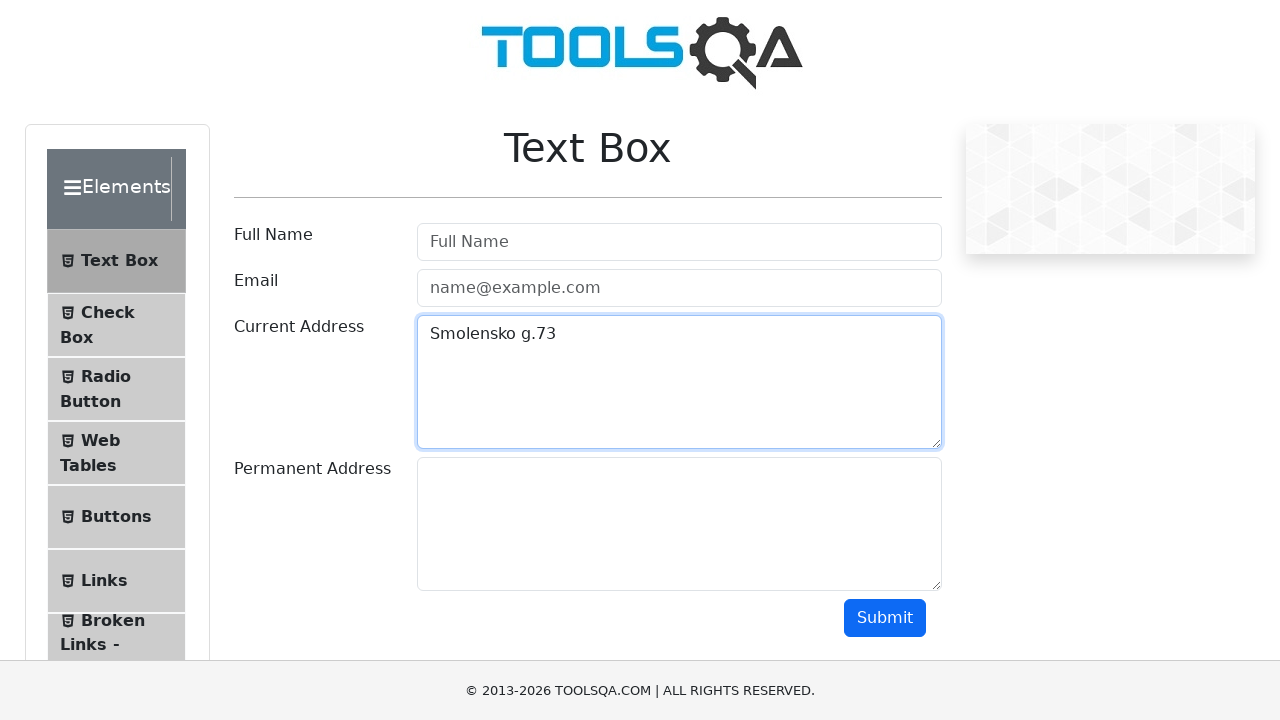

Output section loaded and verified
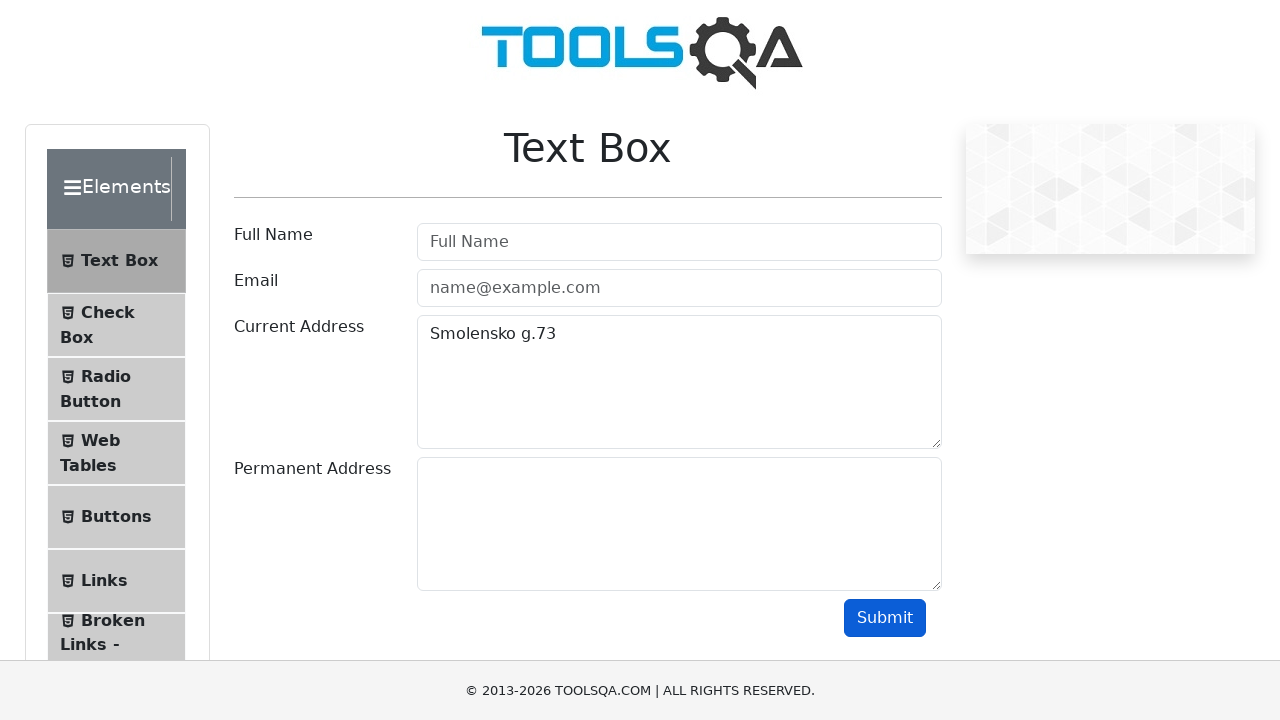

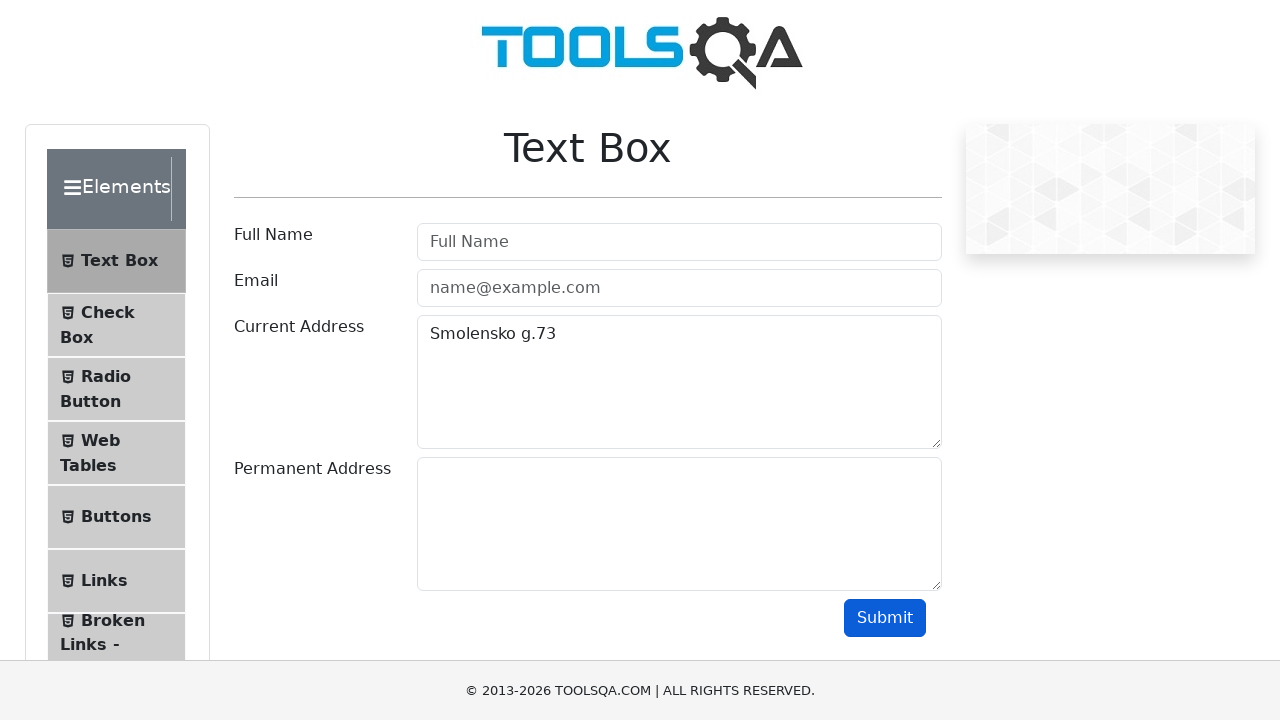